Tests the login form error handling by submitting invalid credentials and verifying the error message is displayed correctly

Starting URL: https://www.saucedemo.com/

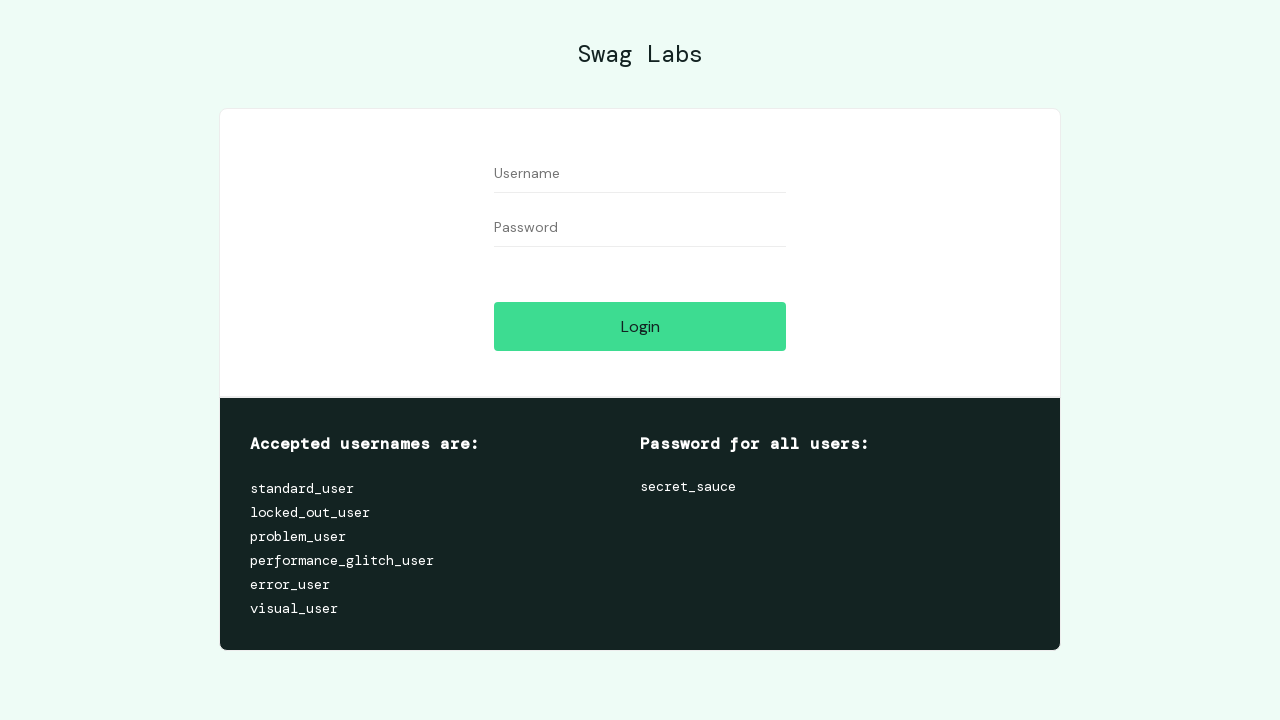

Username input field became visible
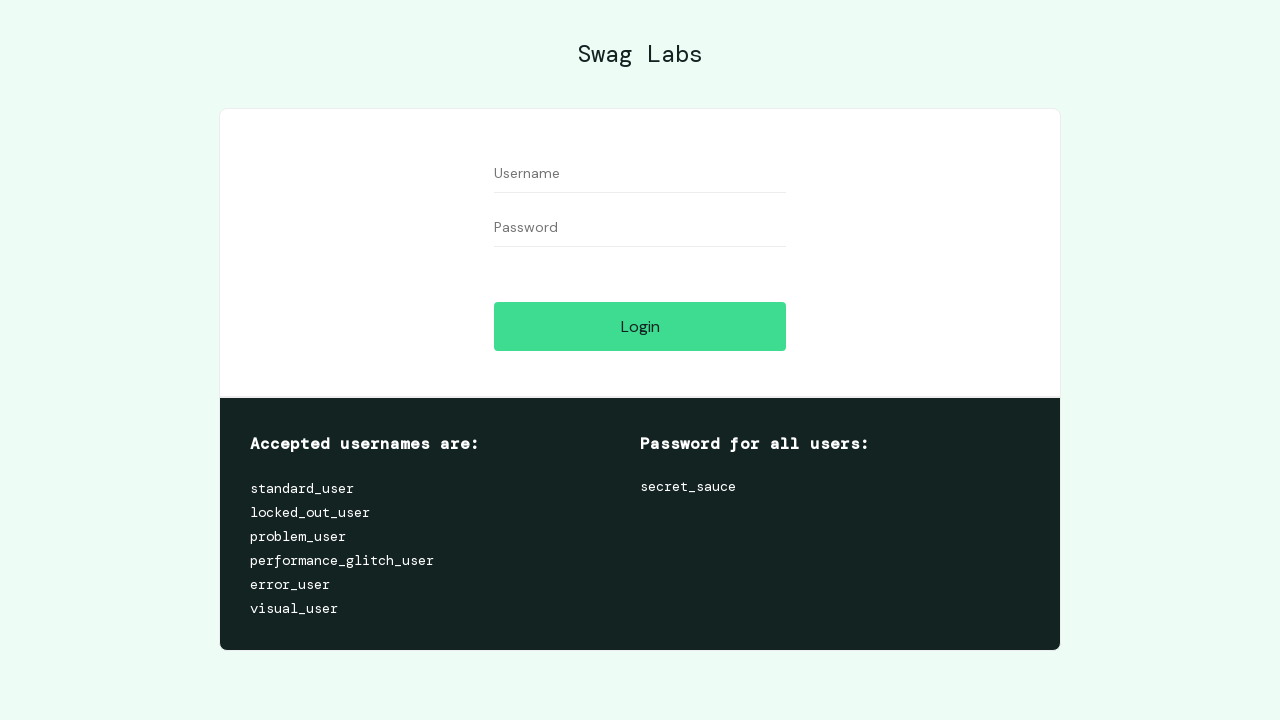

Password input field became visible
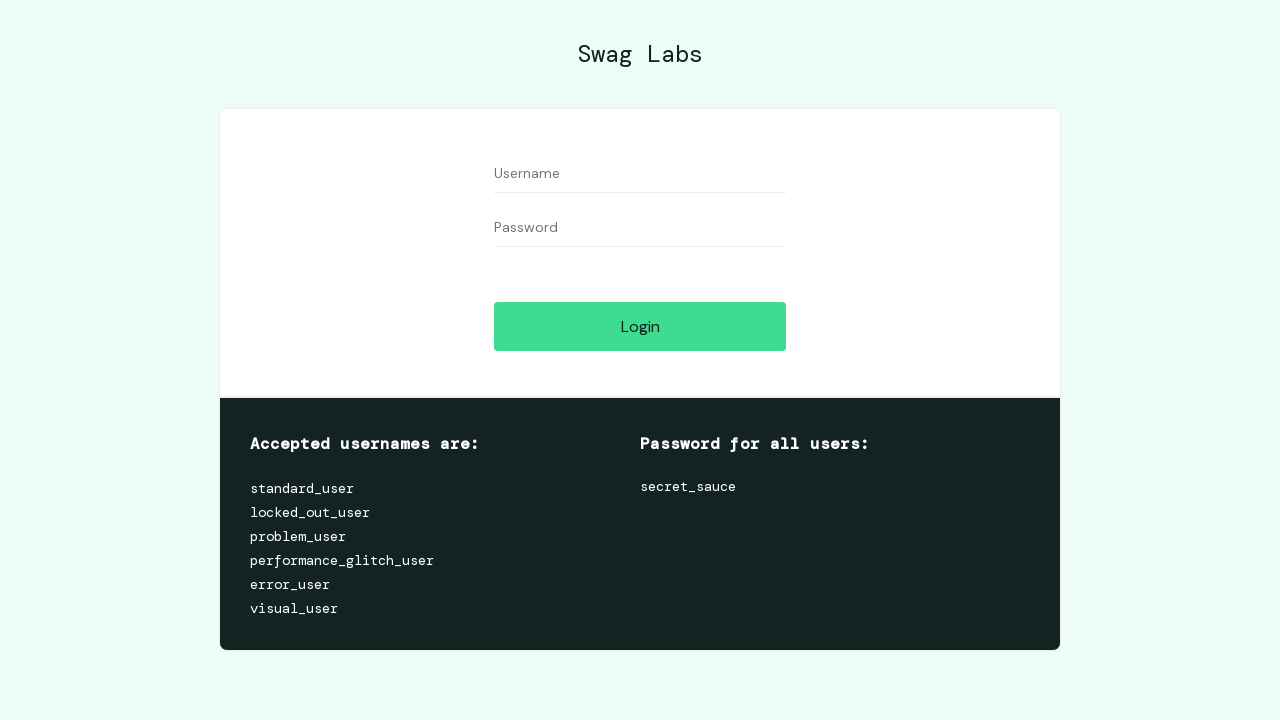

Filled username field with '1' on #user-name
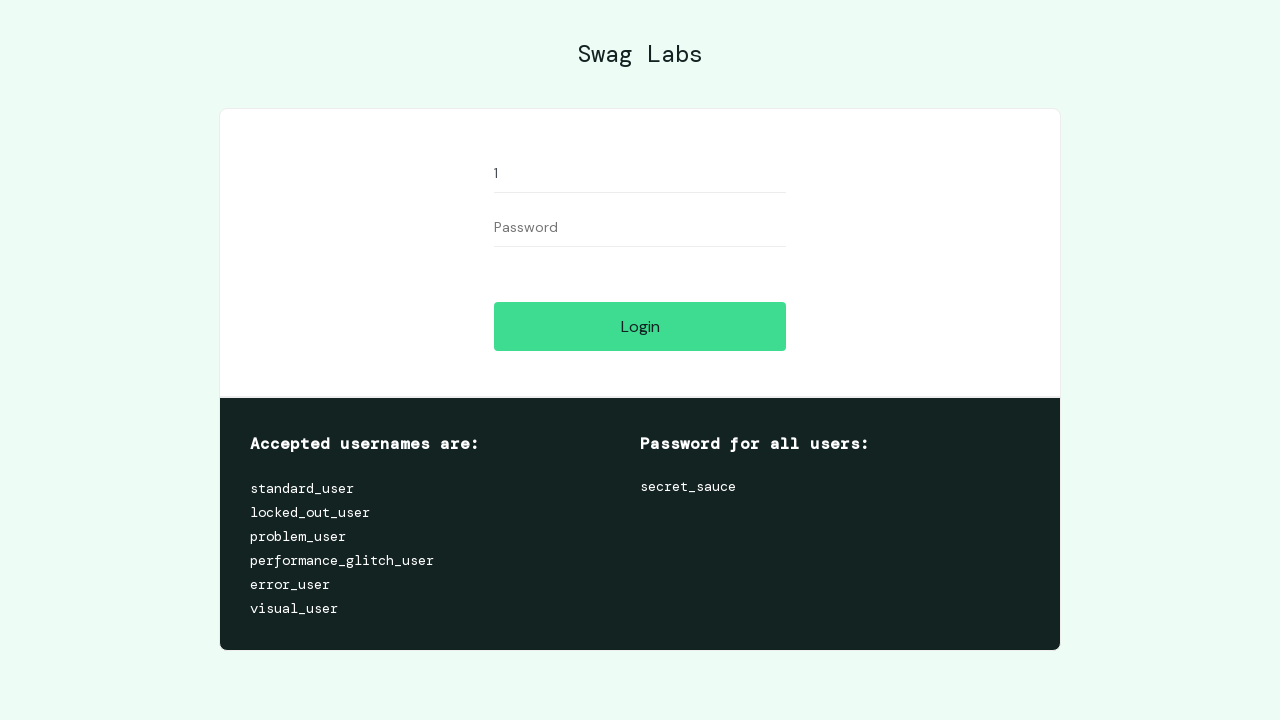

Filled password field with '1' on #password
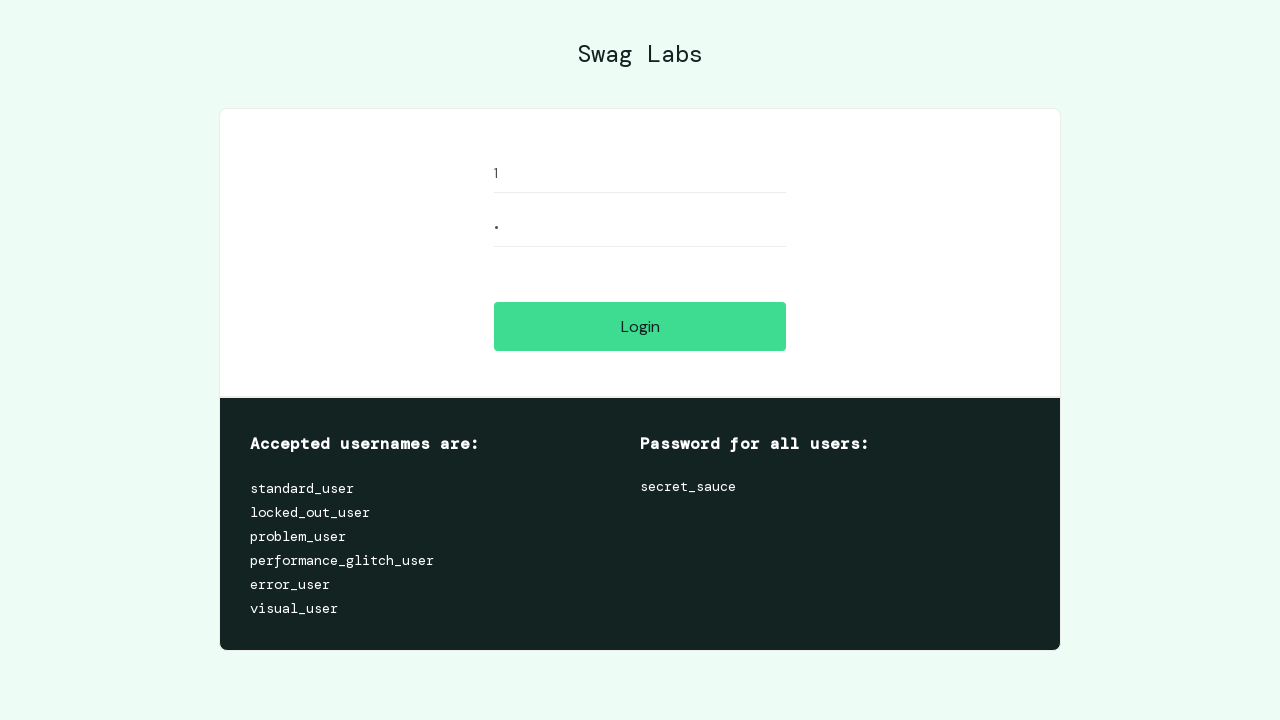

Clicked login button with invalid credentials (username: 1, password: 1) at (640, 326) on #login-button
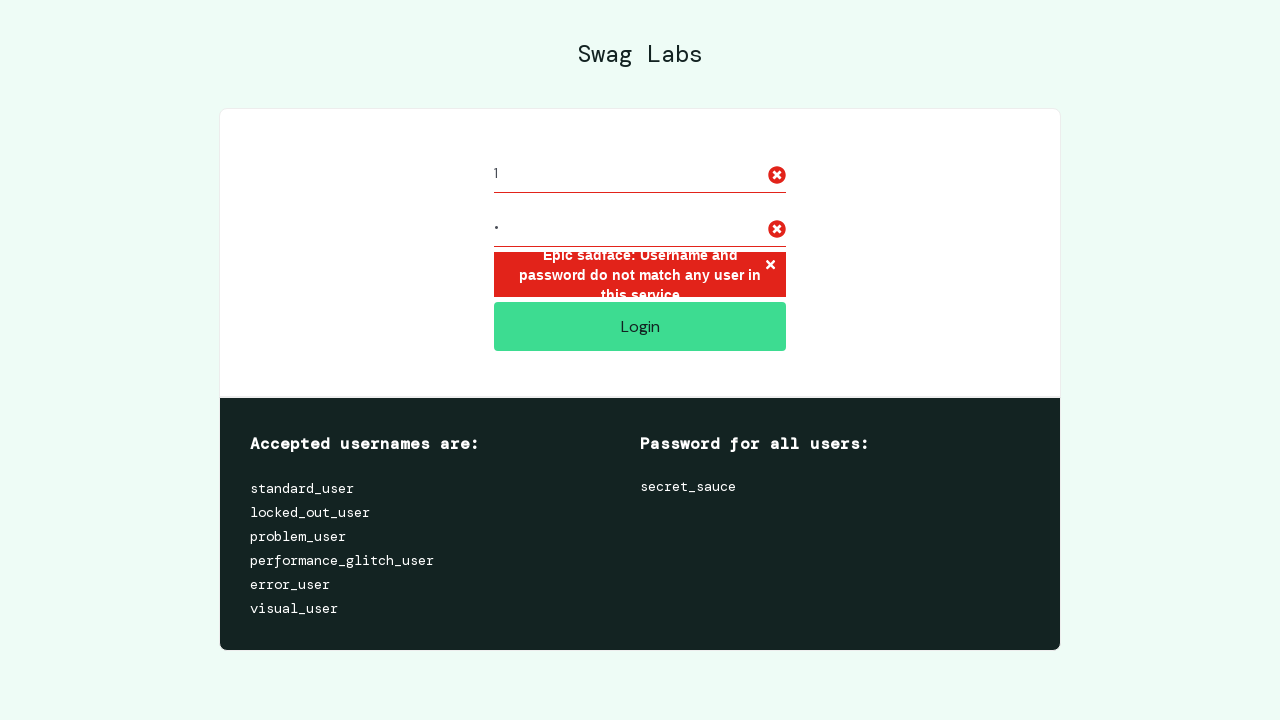

Error message appeared on screen
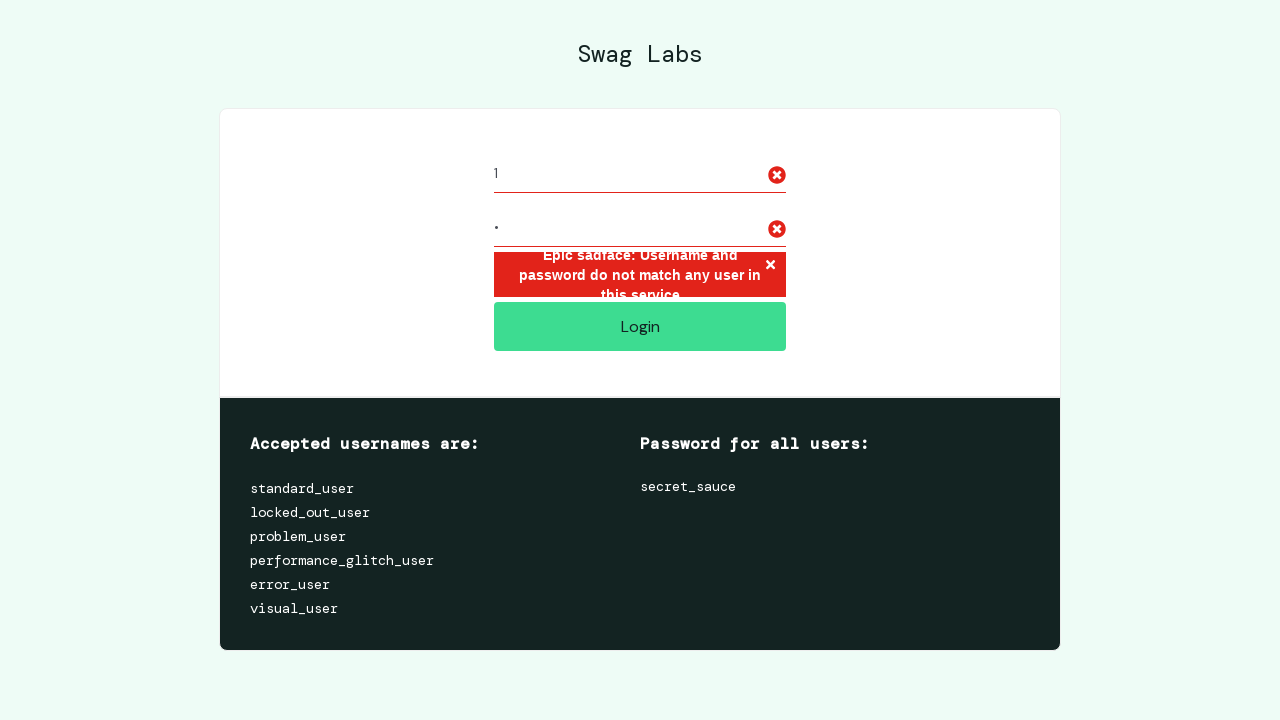

Retrieved error message text
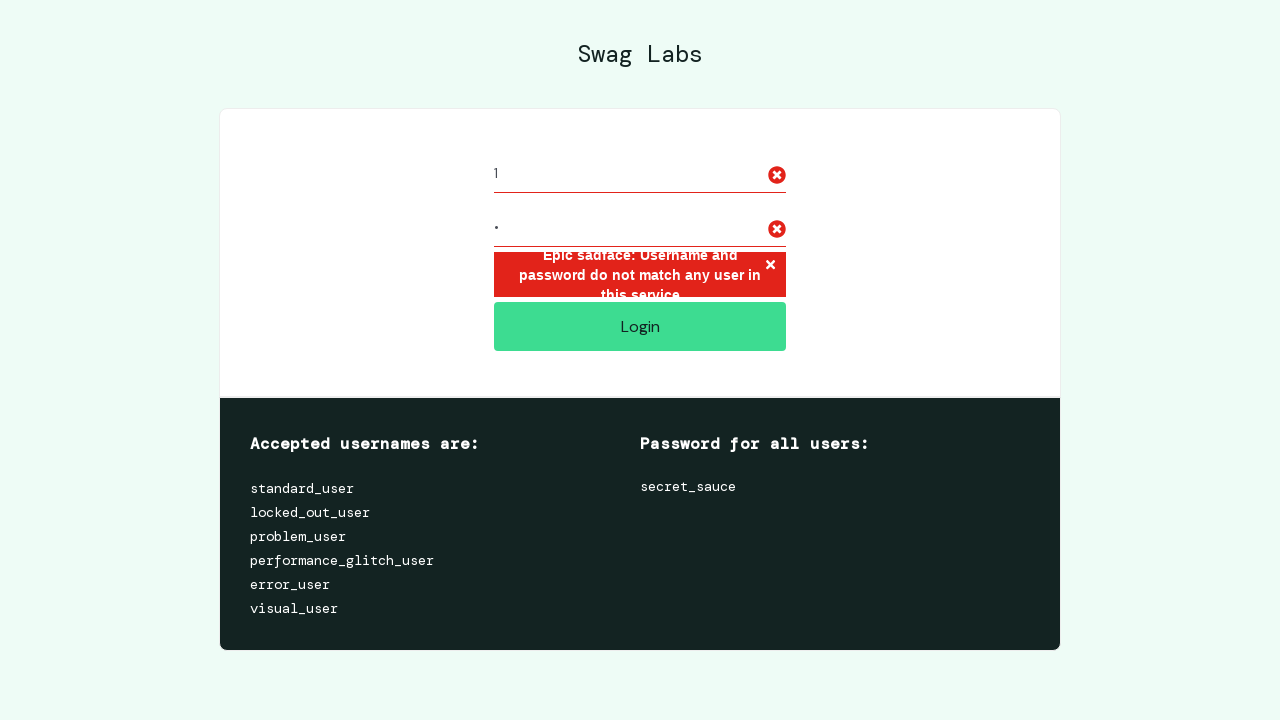

Verified error message matches expected text for first invalid login attempt
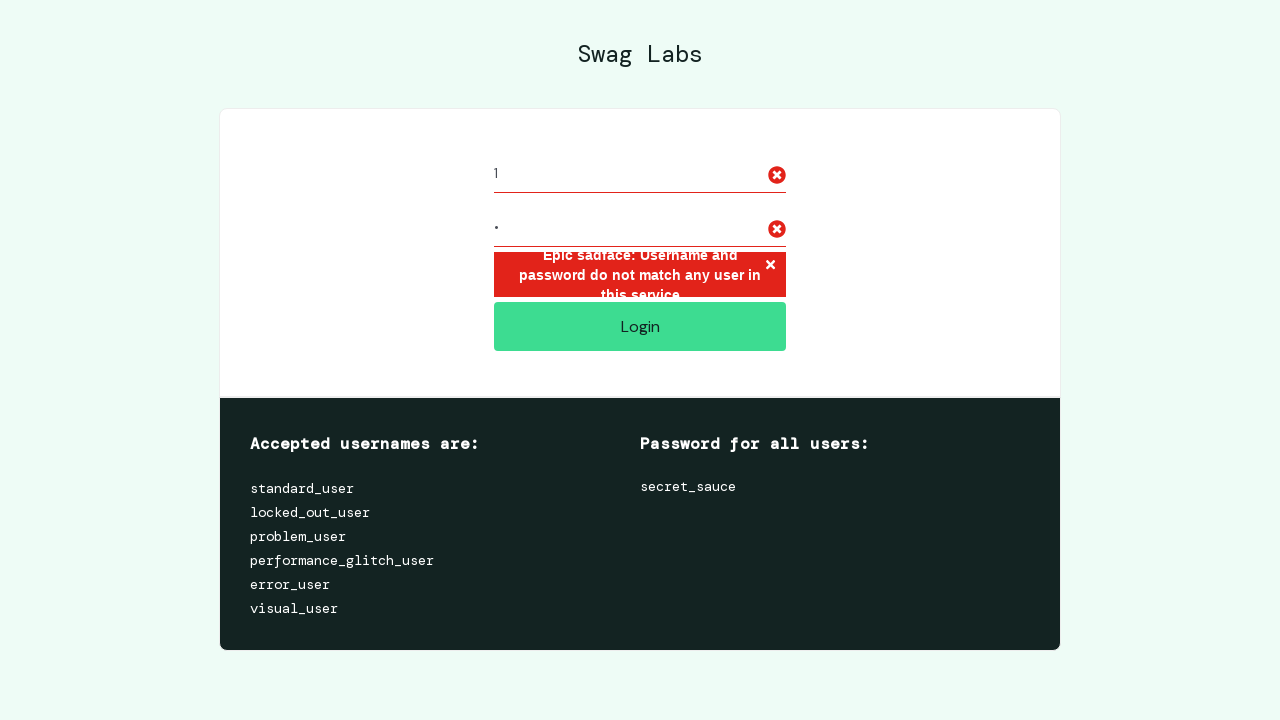

Cleared username field on #user-name
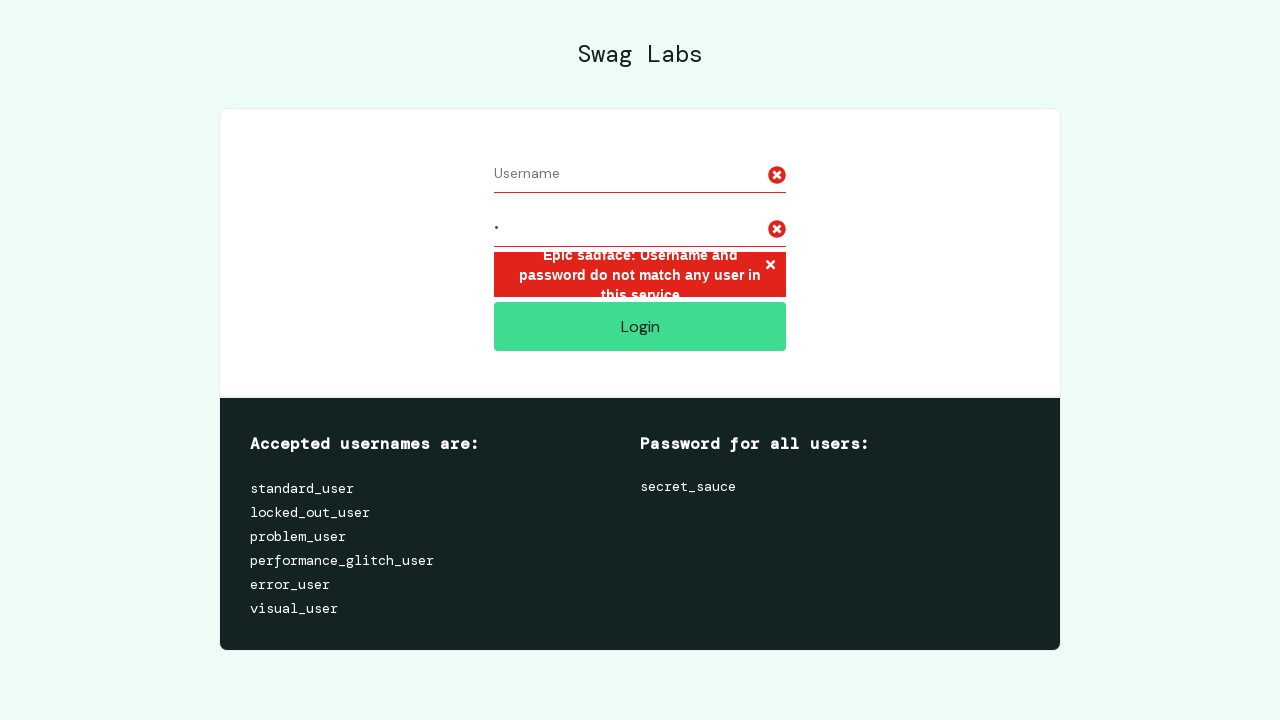

Cleared password field on #password
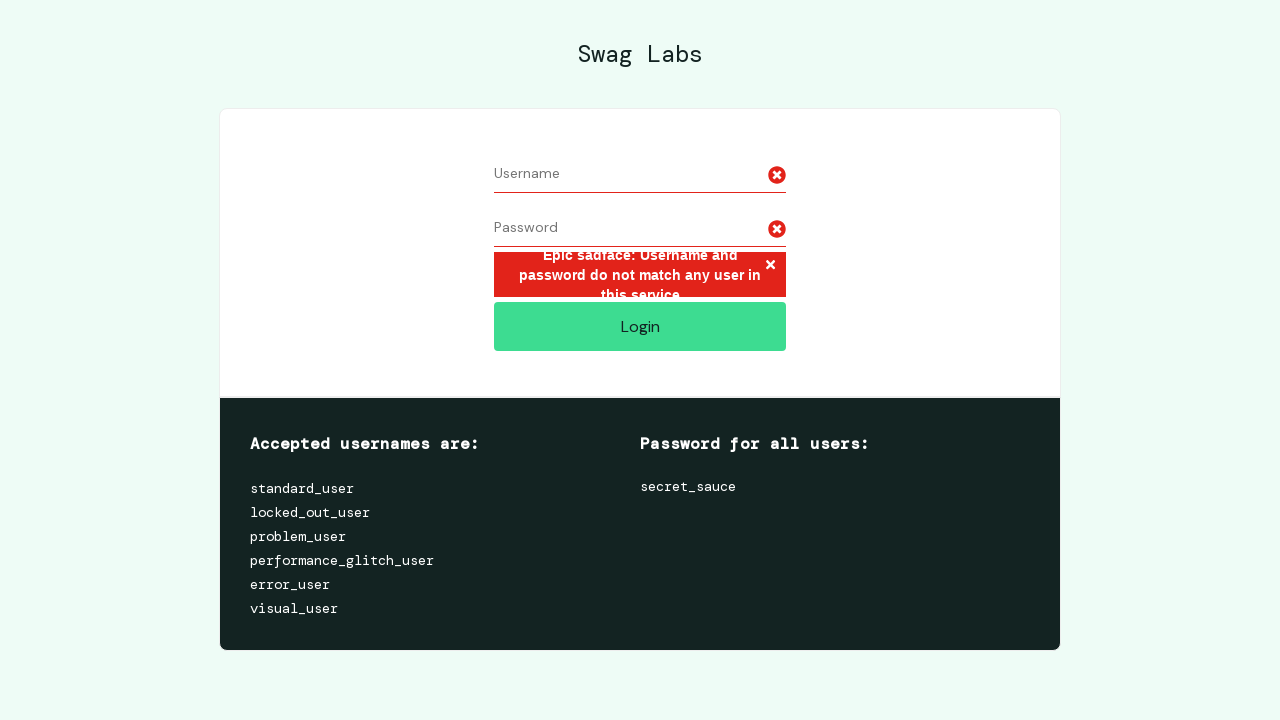

Filled username field with 'username' on #user-name
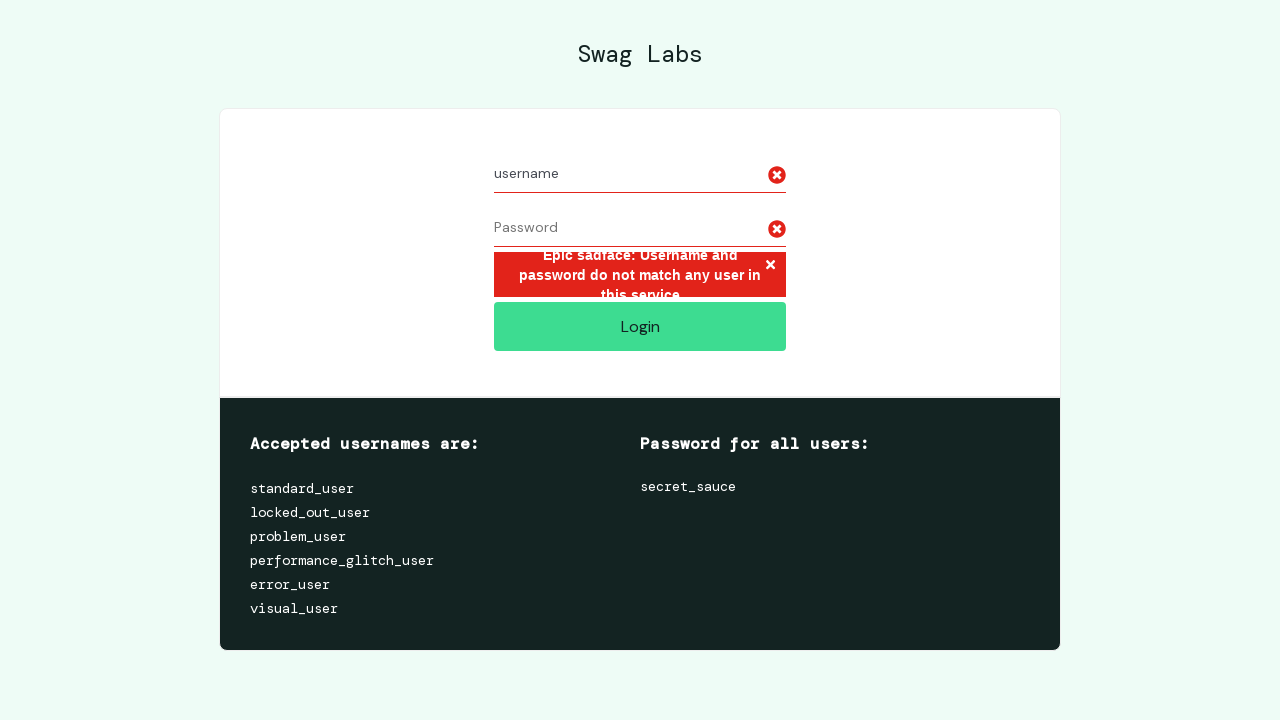

Filled password field with 'password' on #password
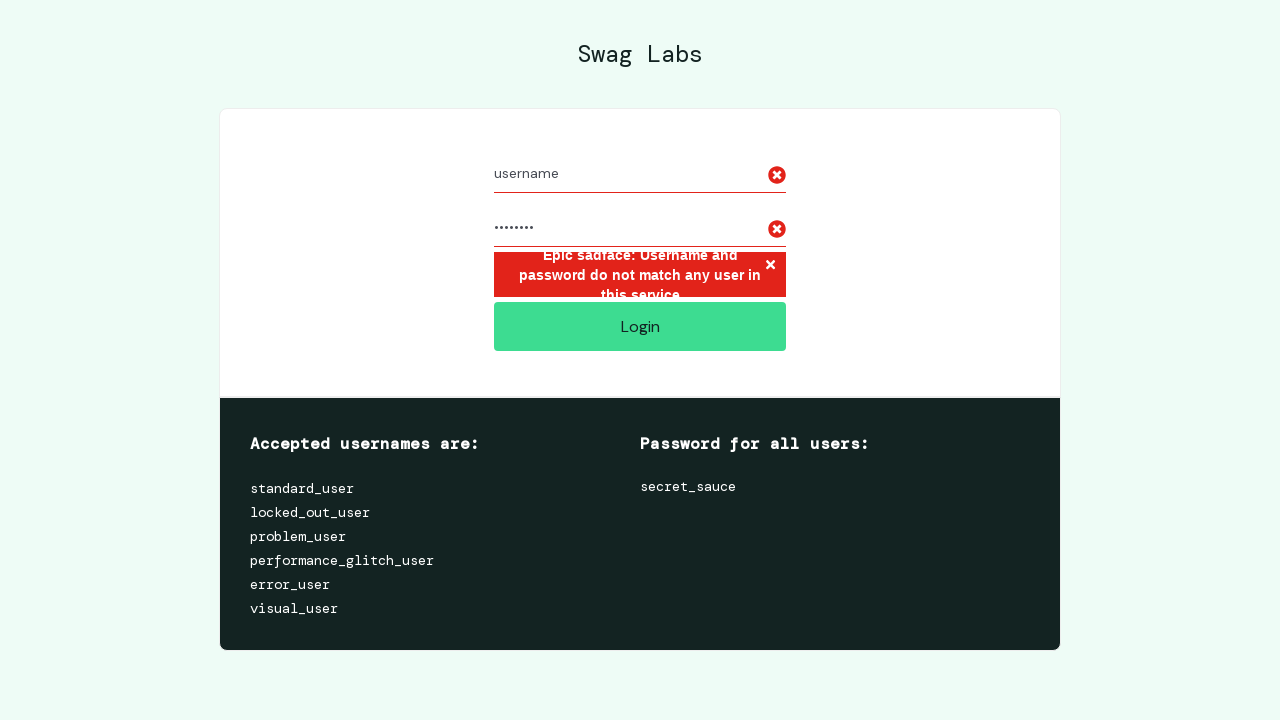

Clicked login button with second set of invalid credentials (username: username, password: password) at (640, 326) on #login-button
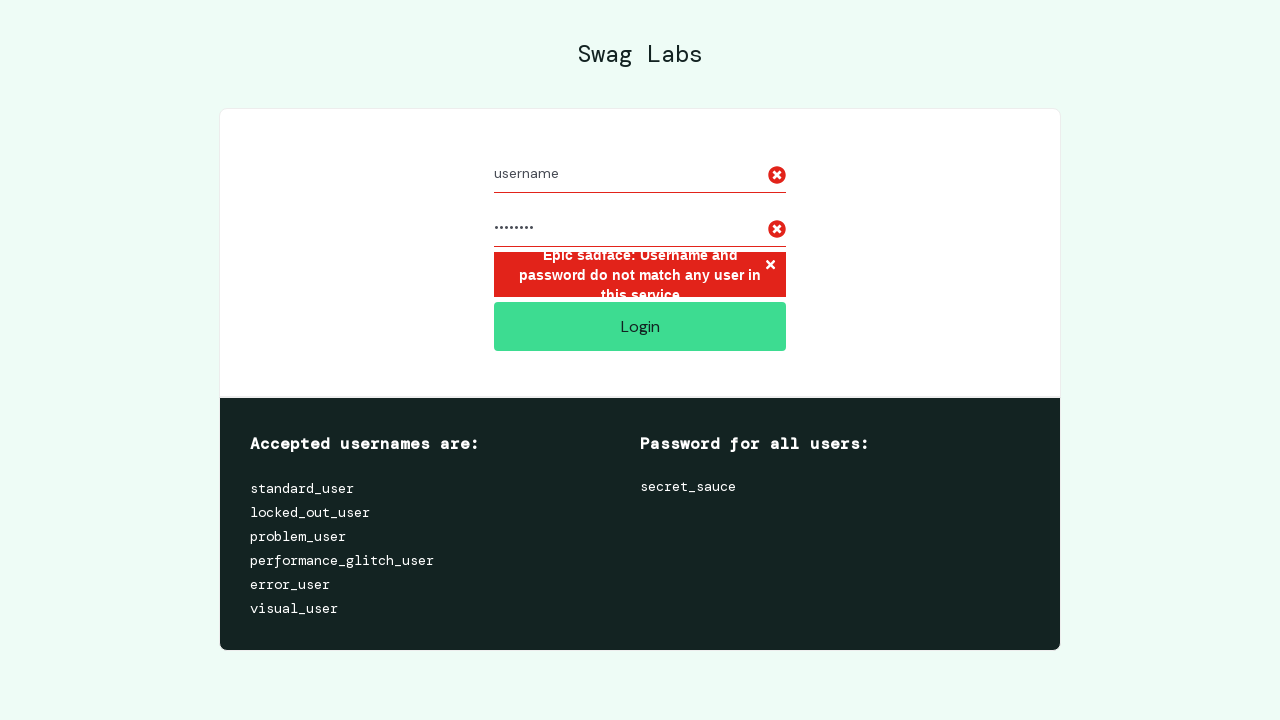

Error message appeared on screen for second login attempt
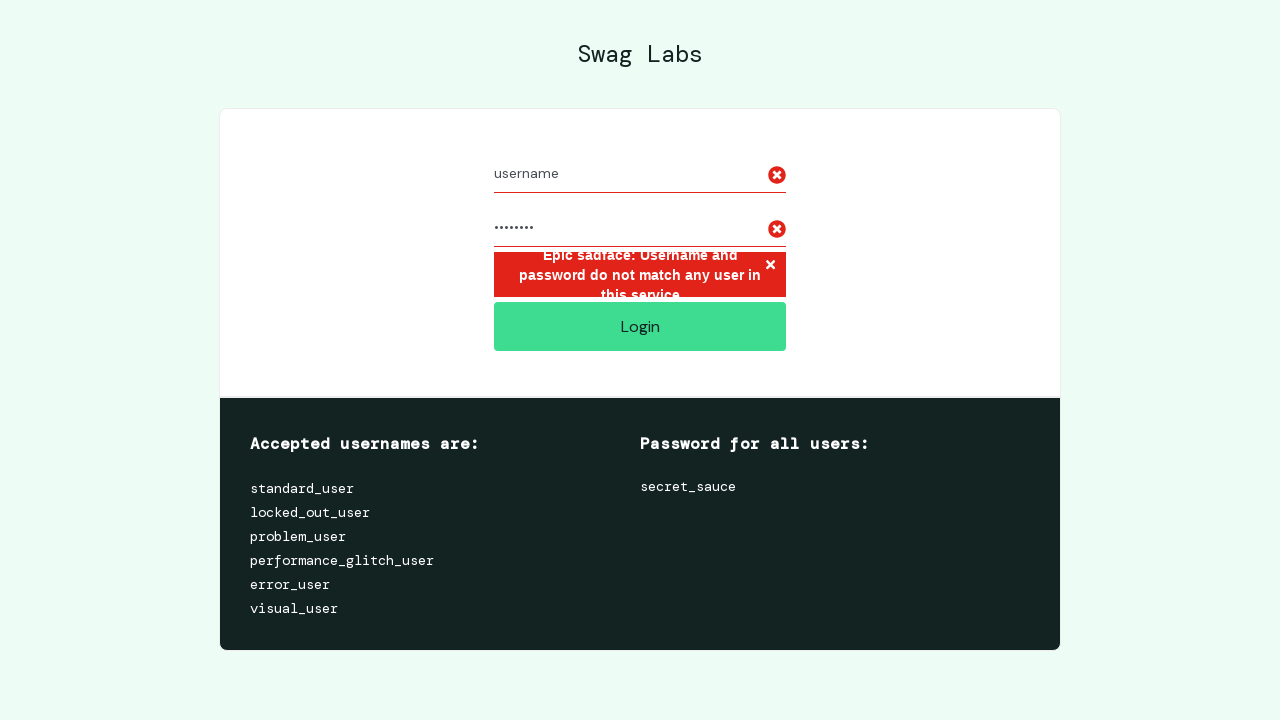

Retrieved error message text for second login attempt
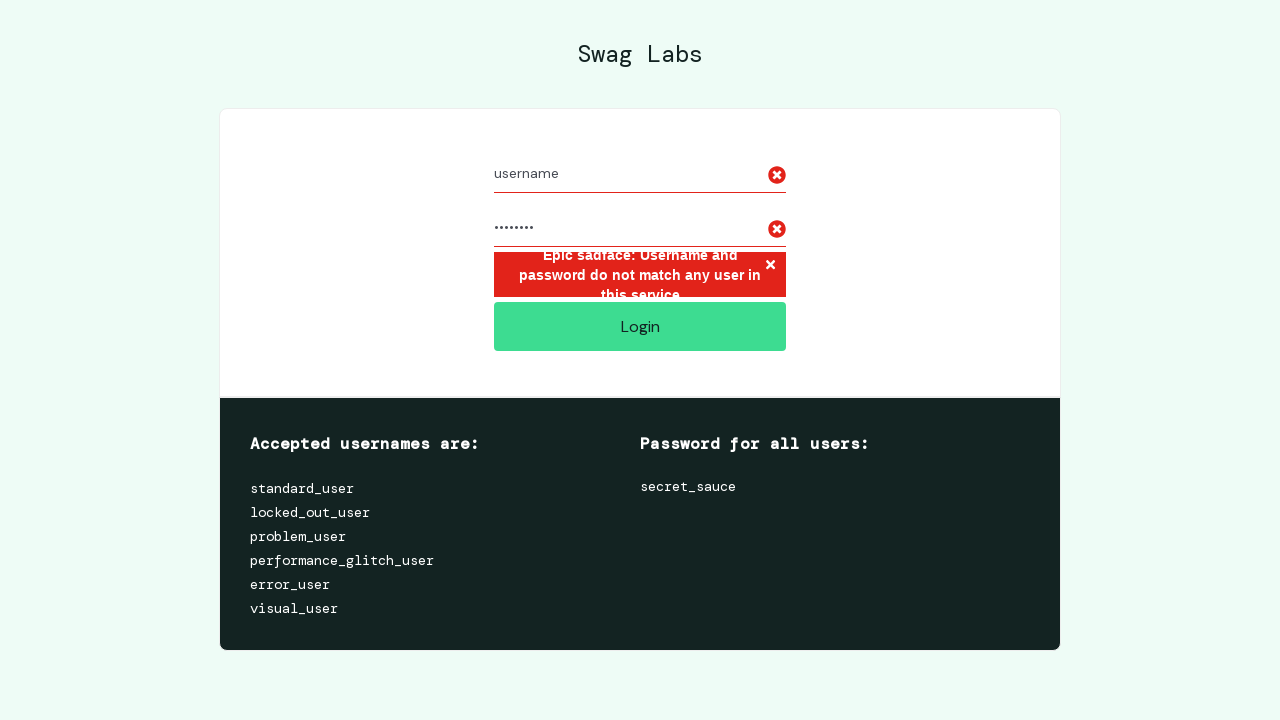

Verified error message matches expected text for second invalid login attempt
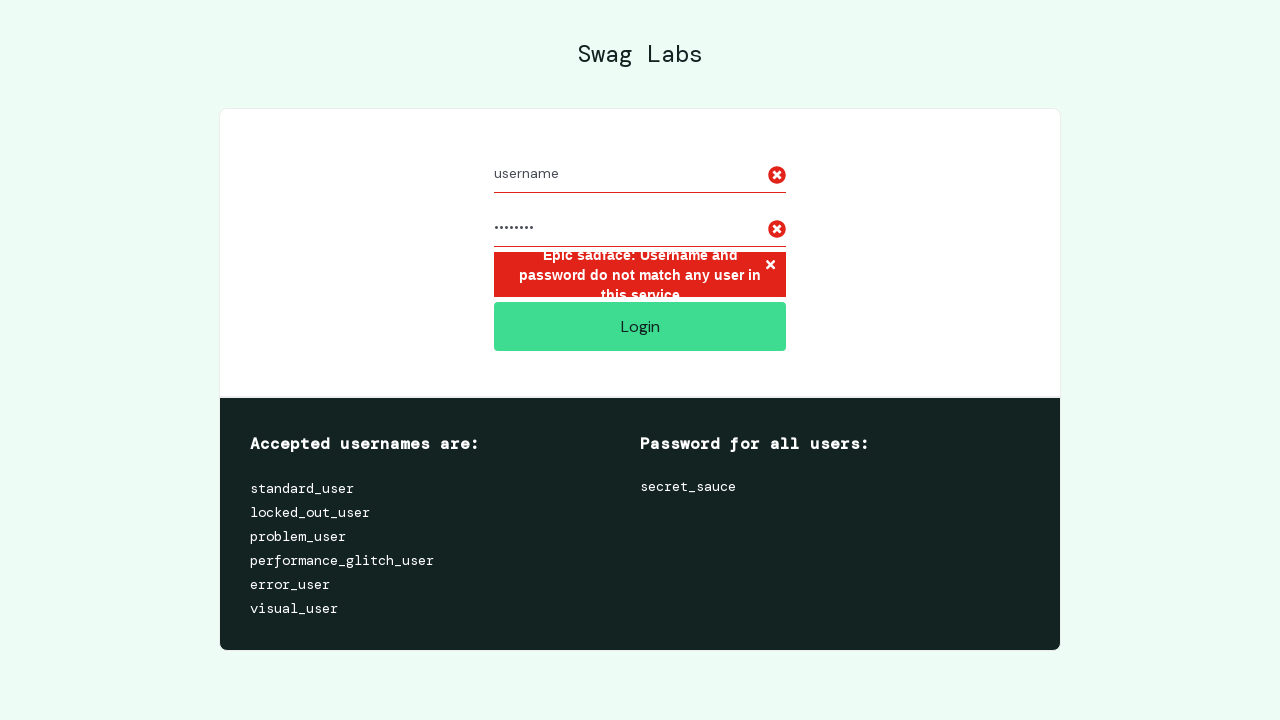

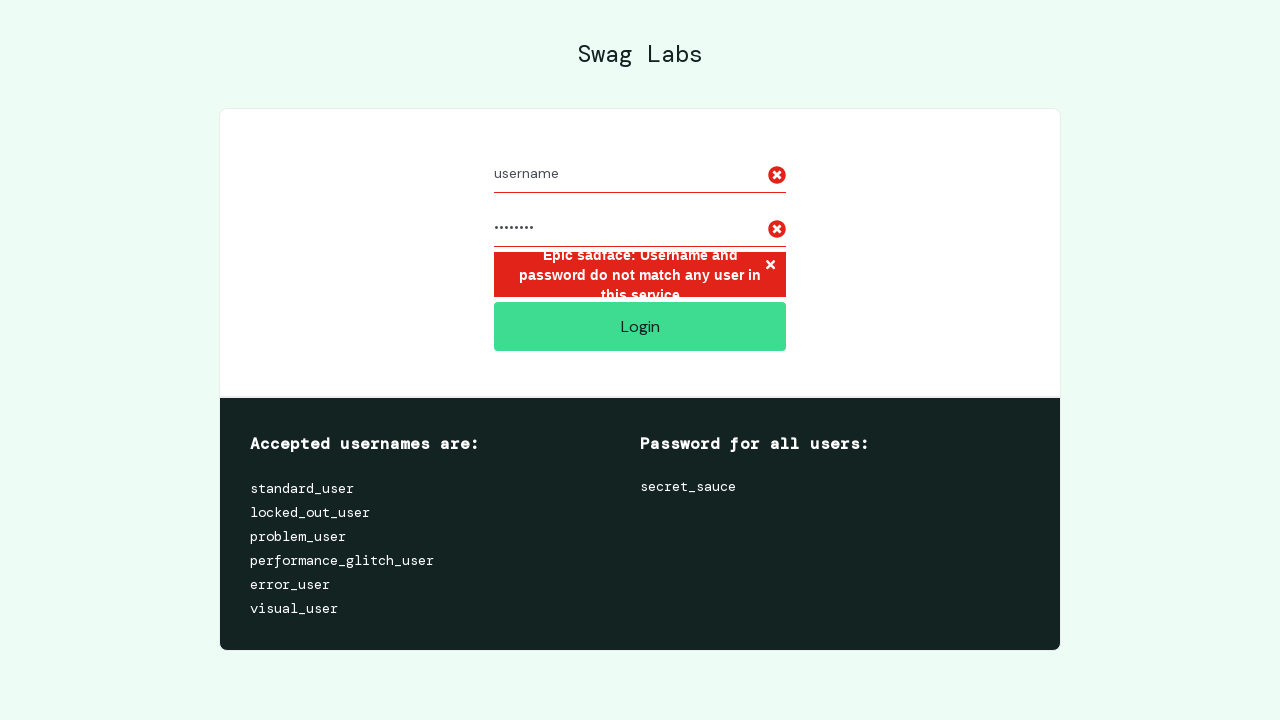